Tests pop-up modal functionality by verifying the modal appears with correct title and can be closed

Starting URL: https://the-internet.herokuapp.com/entry_ad

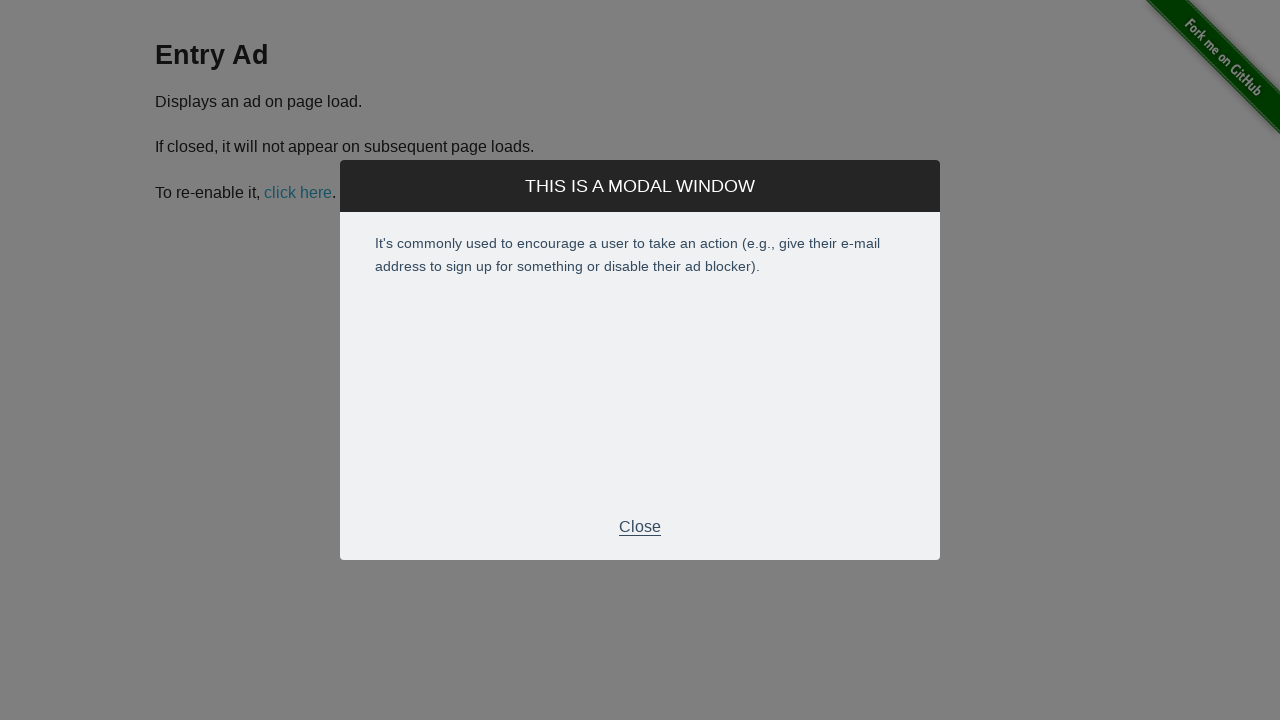

Waited for modal to appear
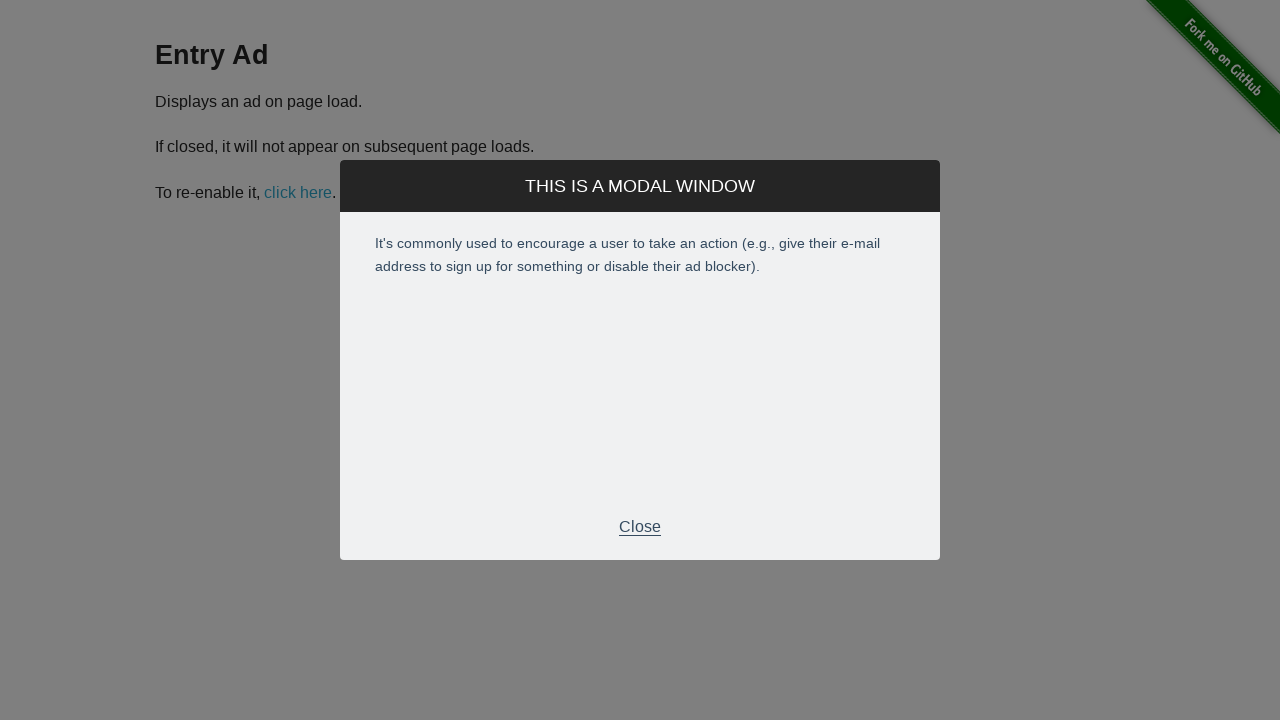

Located modal title element
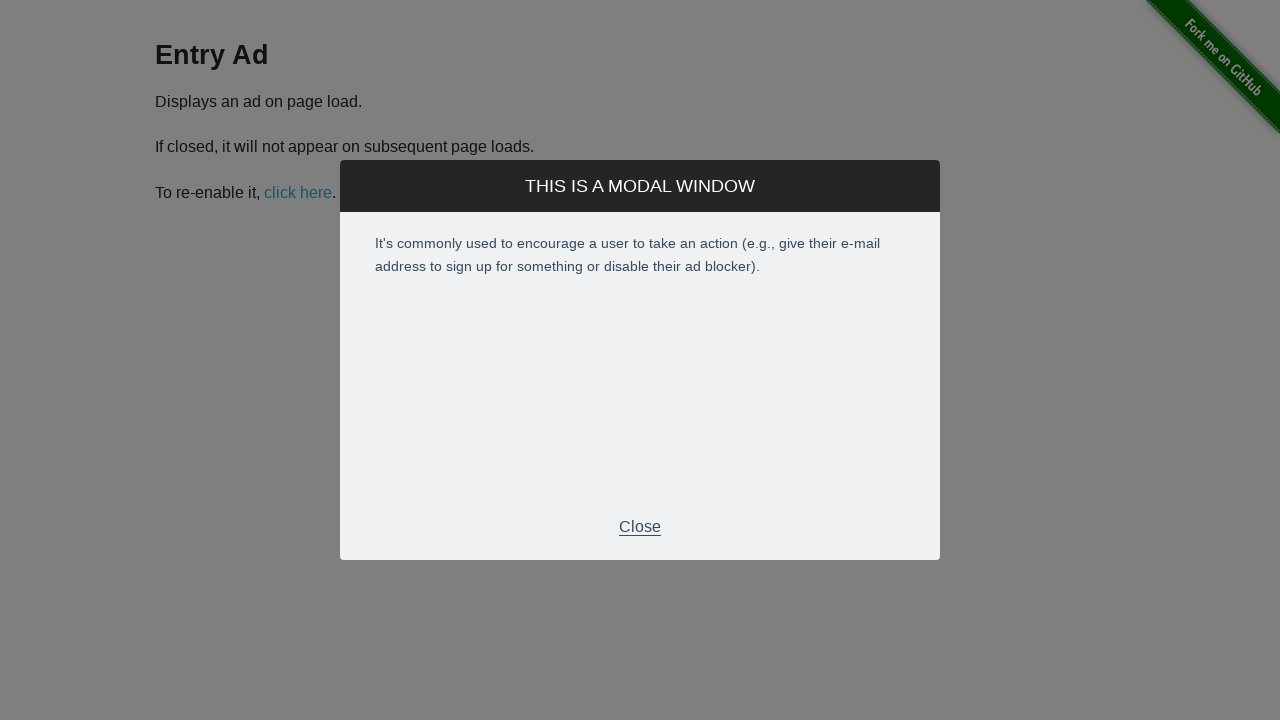

Verified modal title text is 'THIS IS A MODAL WINDOW'
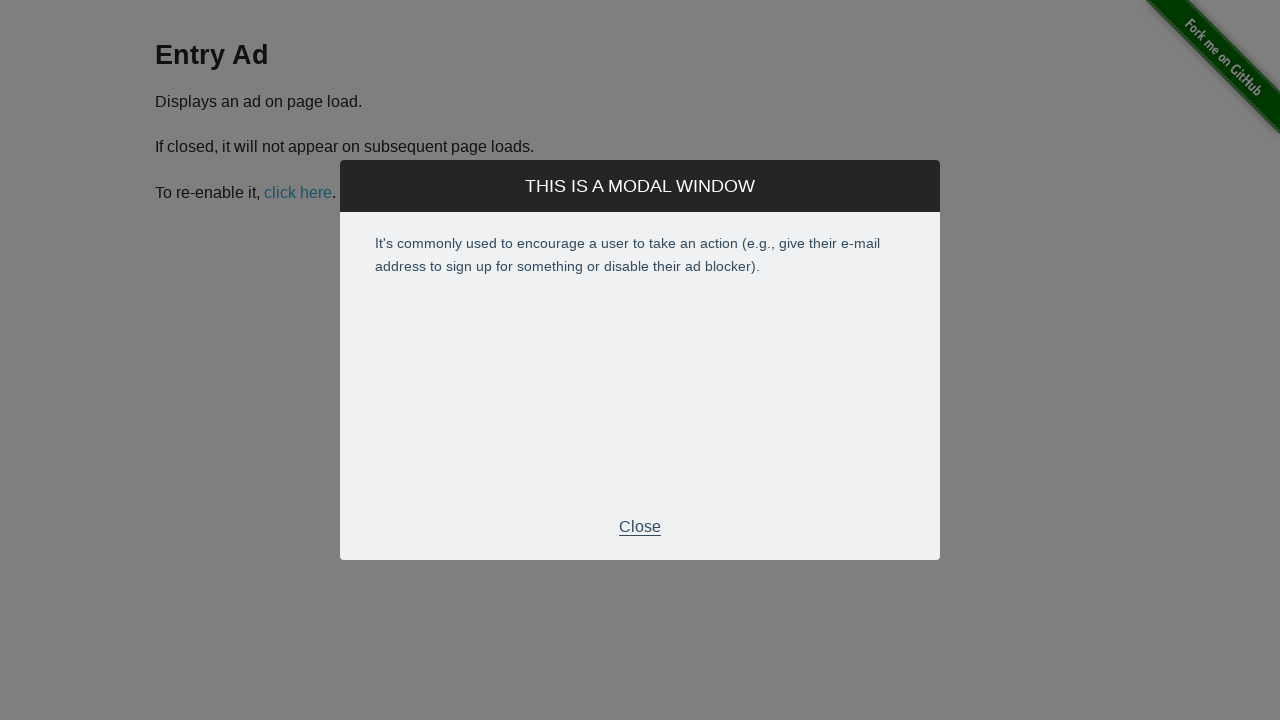

Clicked close button to close modal at (640, 527) on div.modal-footer p
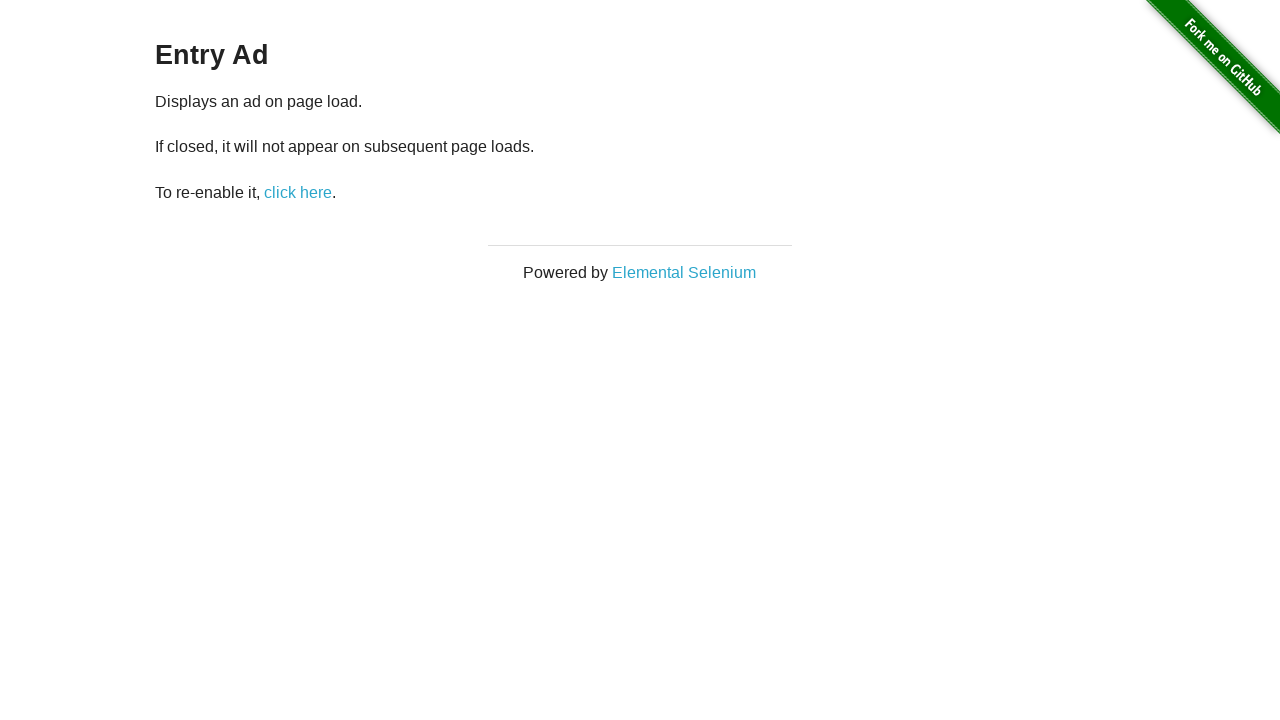

Verified modal is closed
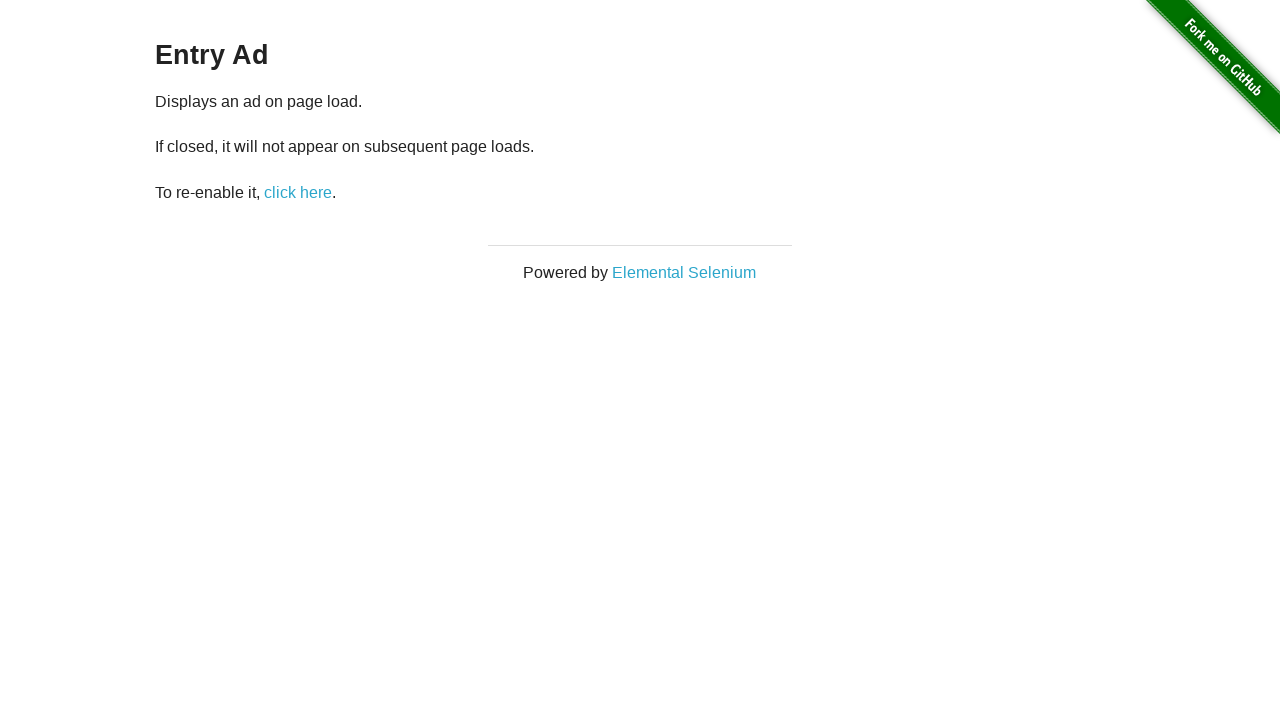

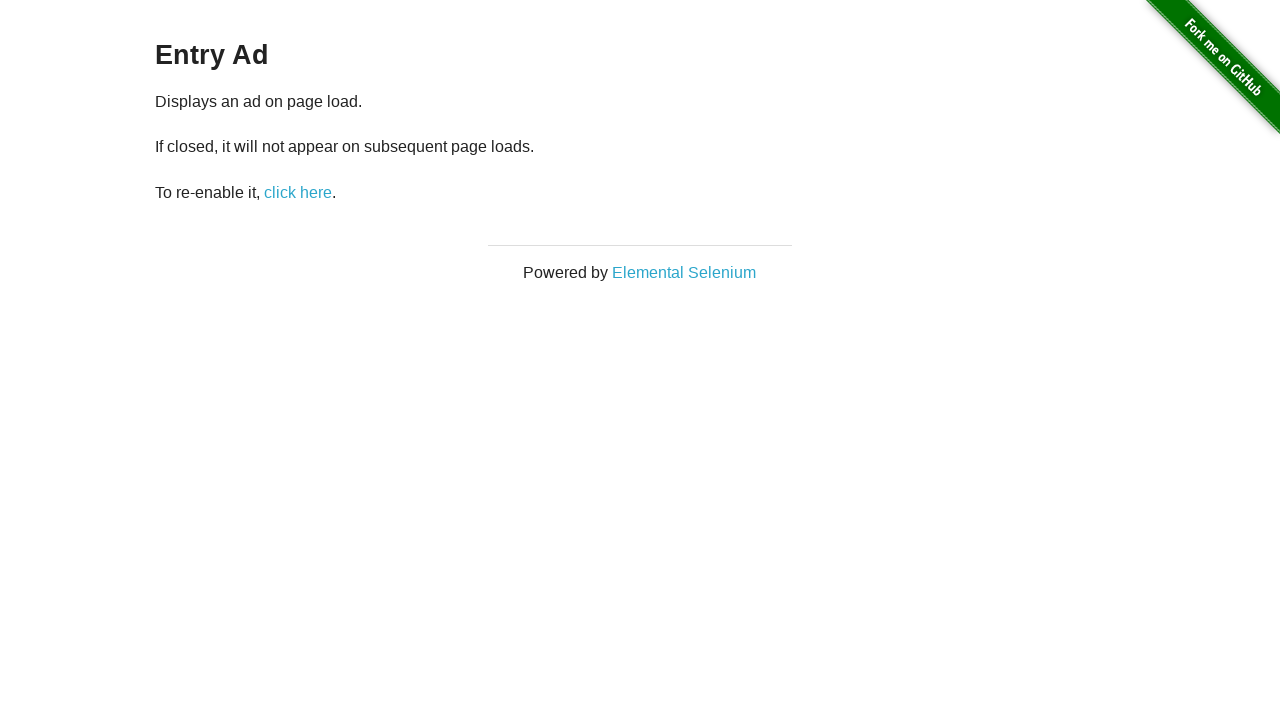